Tests the search functionality on a book app by filling a search input field within a shadow DOM component and verifying the results description is displayed

Starting URL: https://books-pwakit.appspot.com

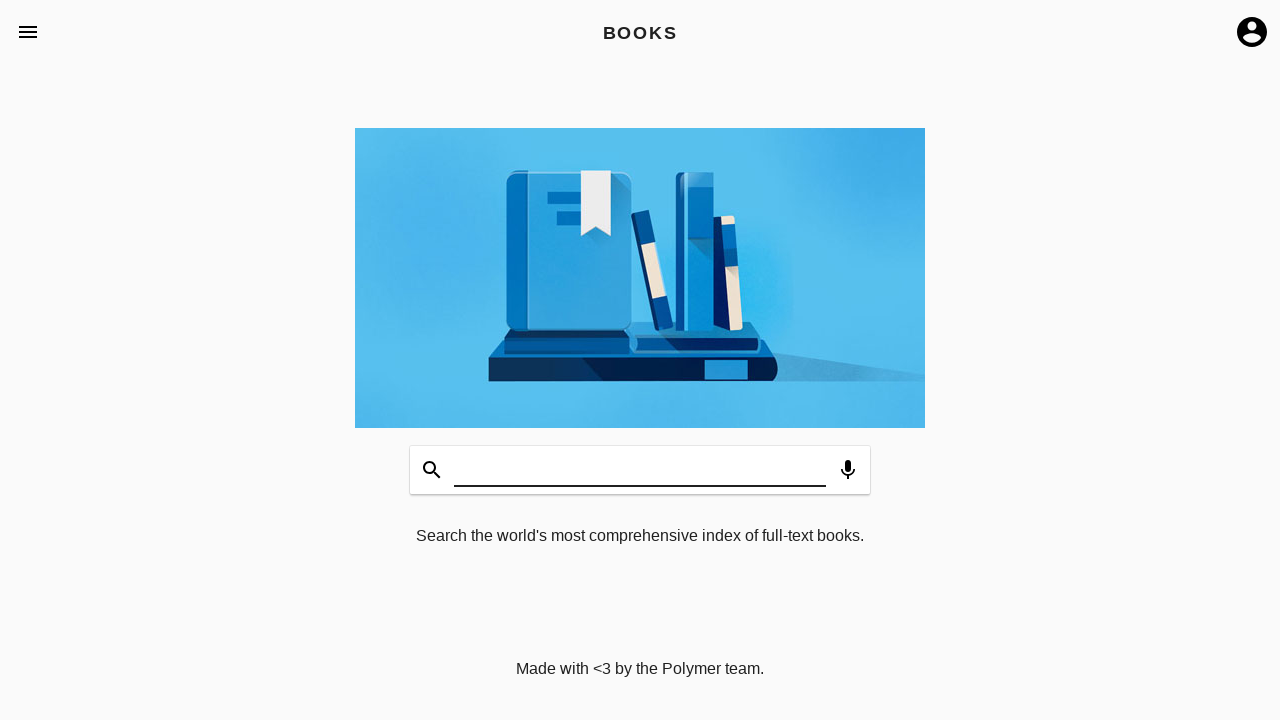

Filled search input field with 'Testing' in shadow DOM component on book-app[apptitle='BOOKS'] #input
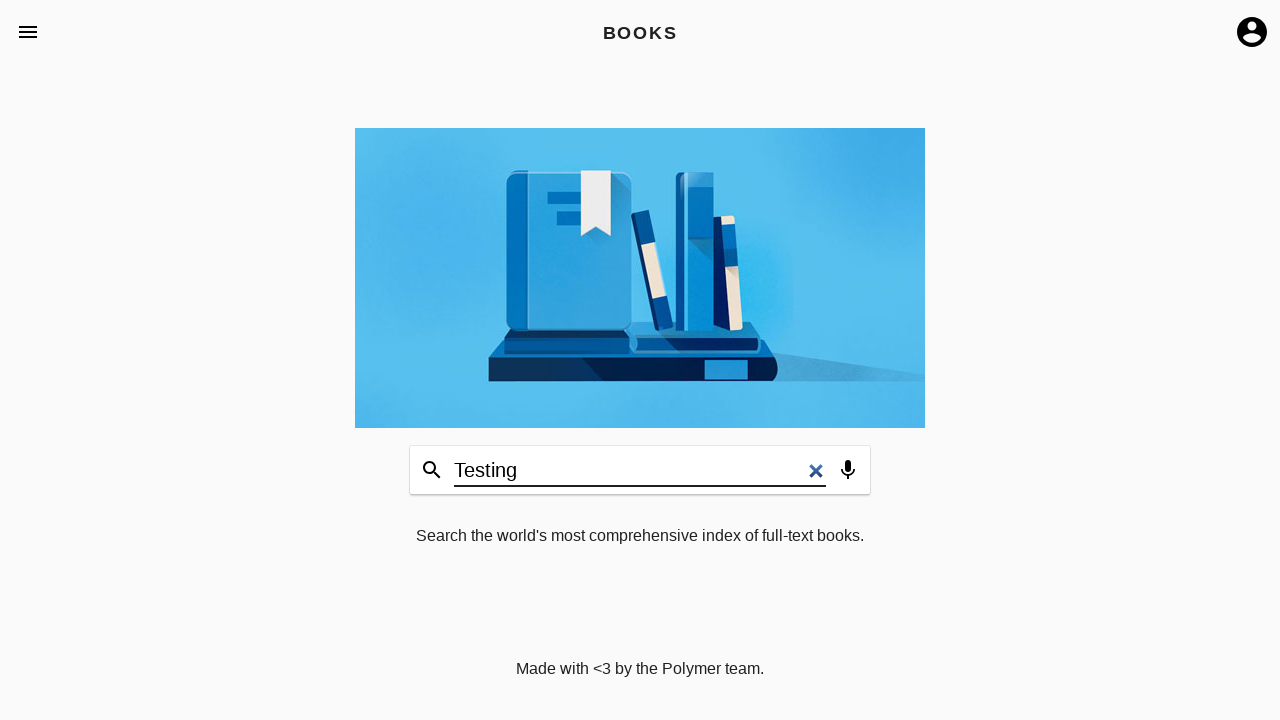

Search results description element is now visible
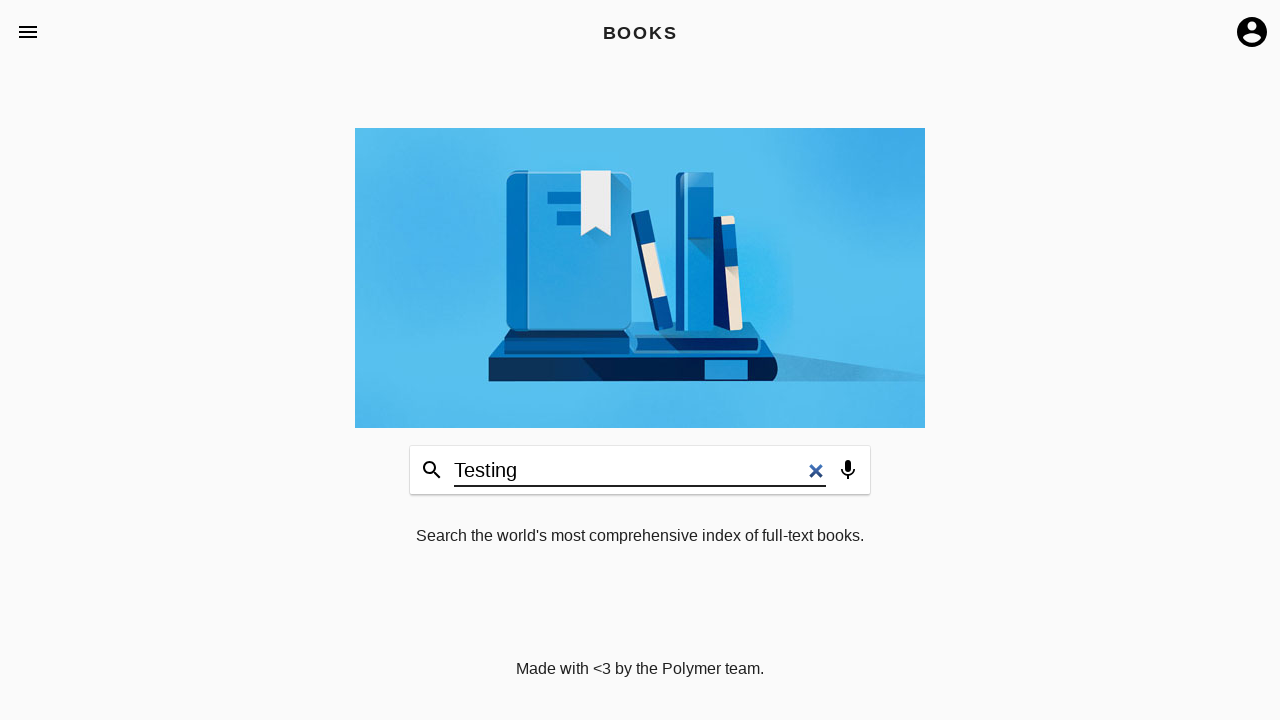

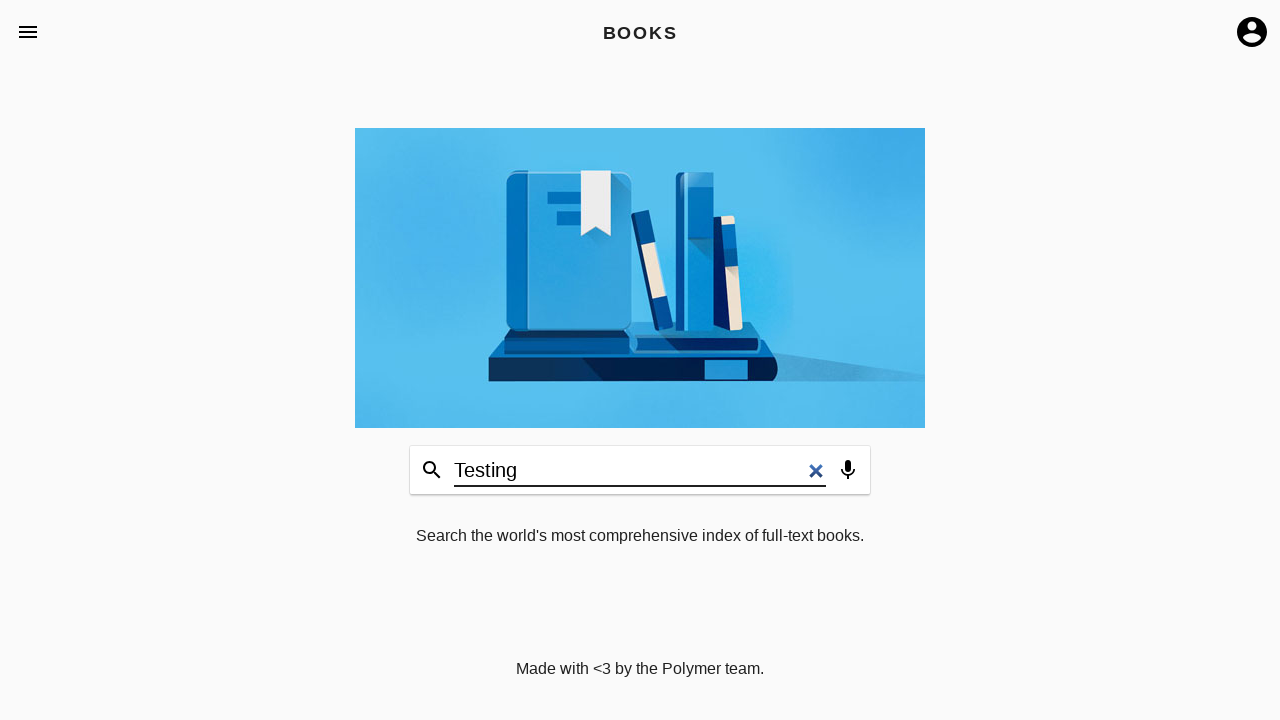